Navigates to a practice form page and locates the first name input field to verify its presence on the page

Starting URL: https://demoqa.com/automation-practice-form

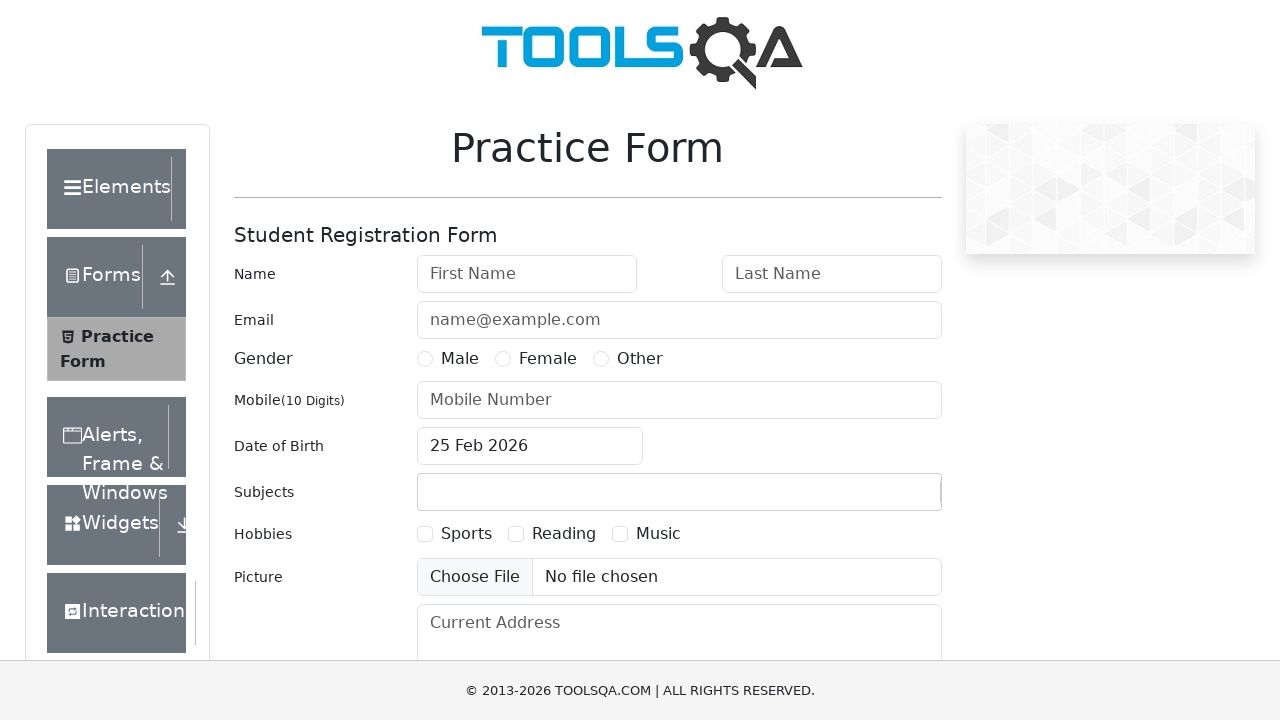

Waited for first name input field (#firstName) to be present on the page
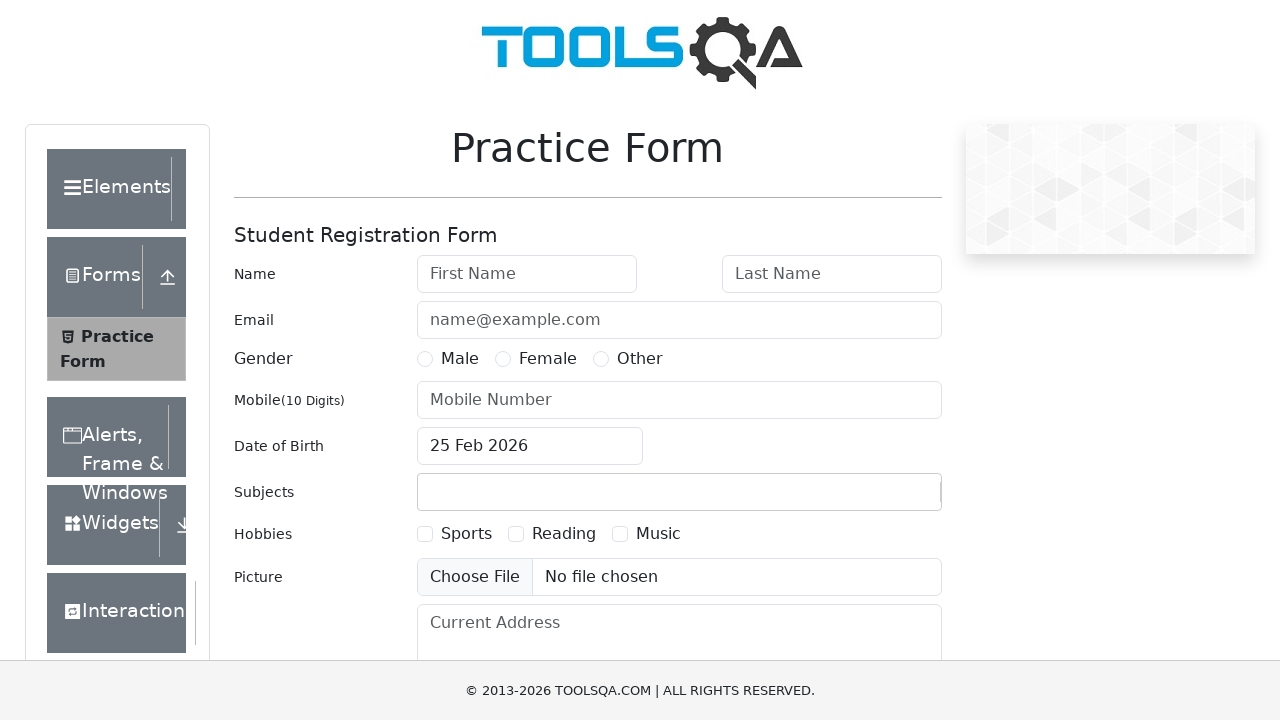

Located the first name input field element
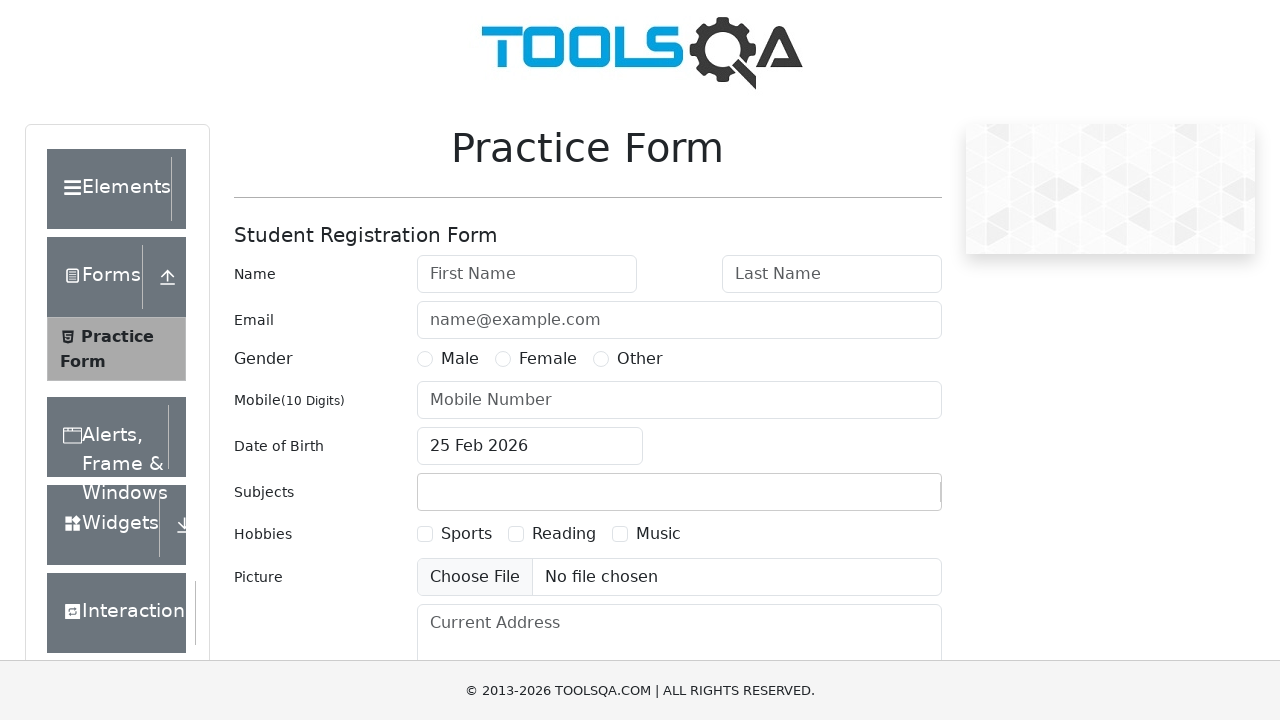

Retrieved bounding box of first name input field to verify its location and presence on the page
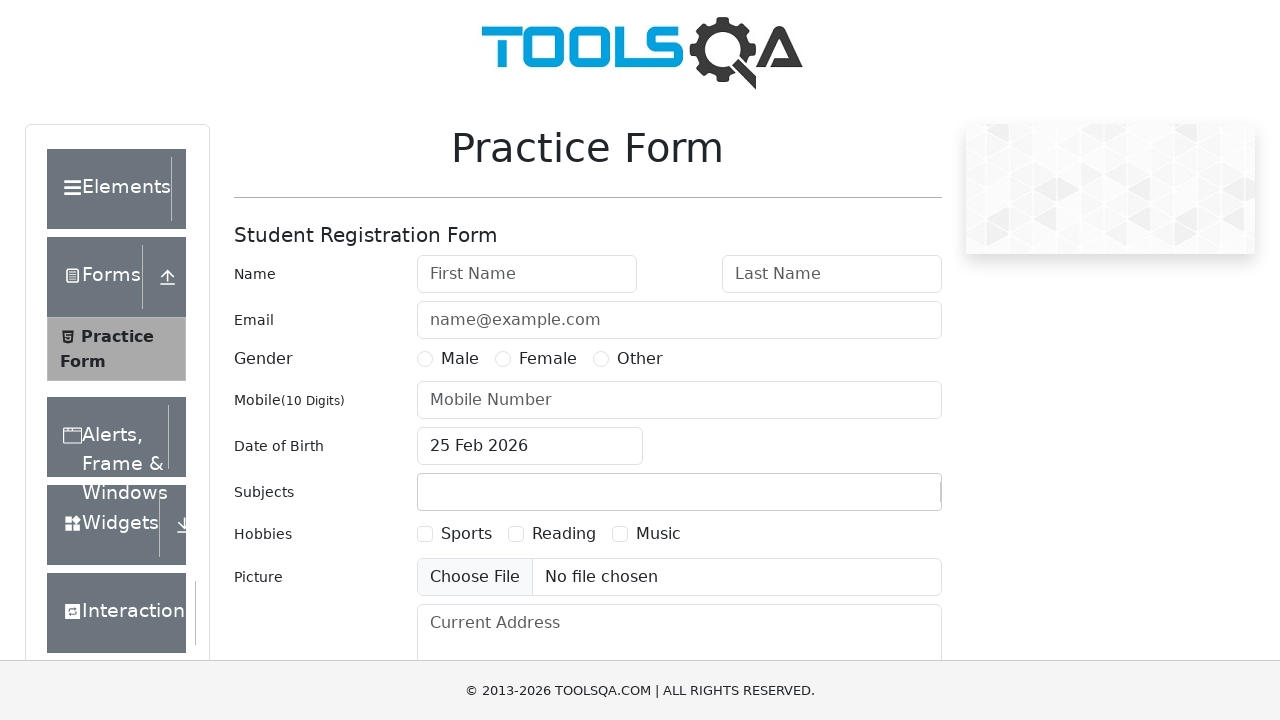

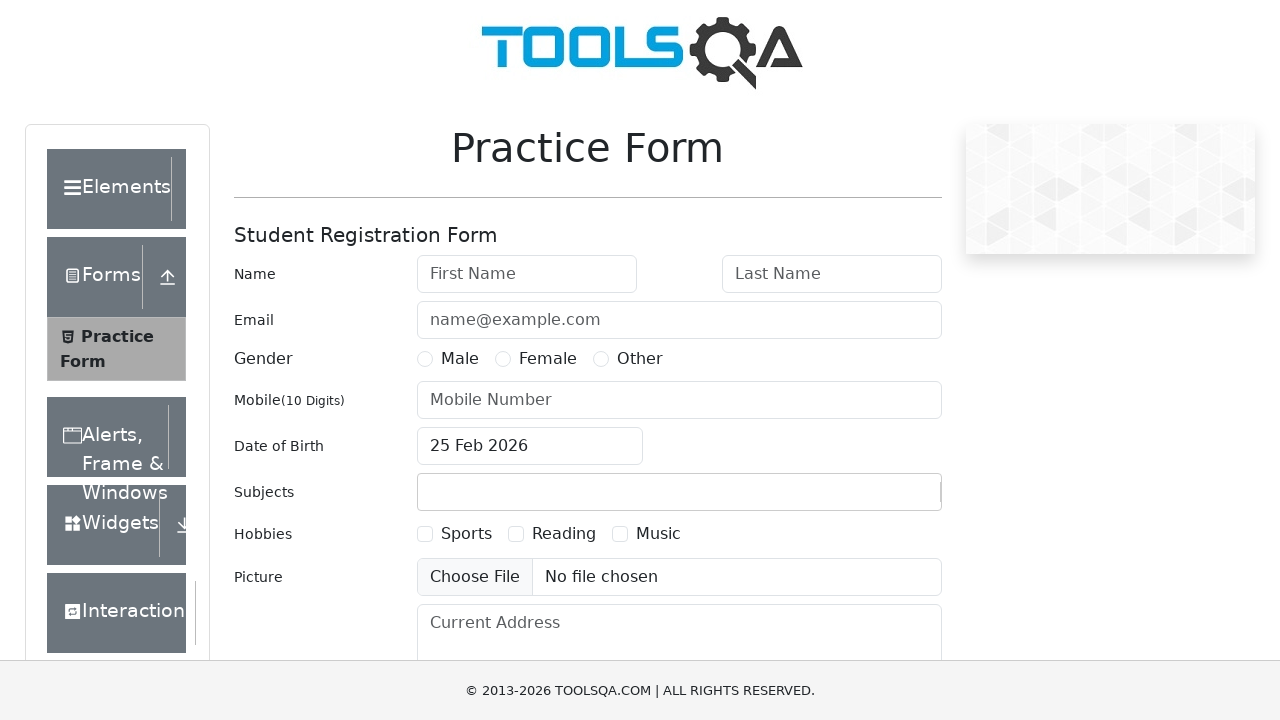